Tests form submission with username and password fields, then handles an alert popup that appears after submission

Starting URL: https://omayo.blogspot.com/

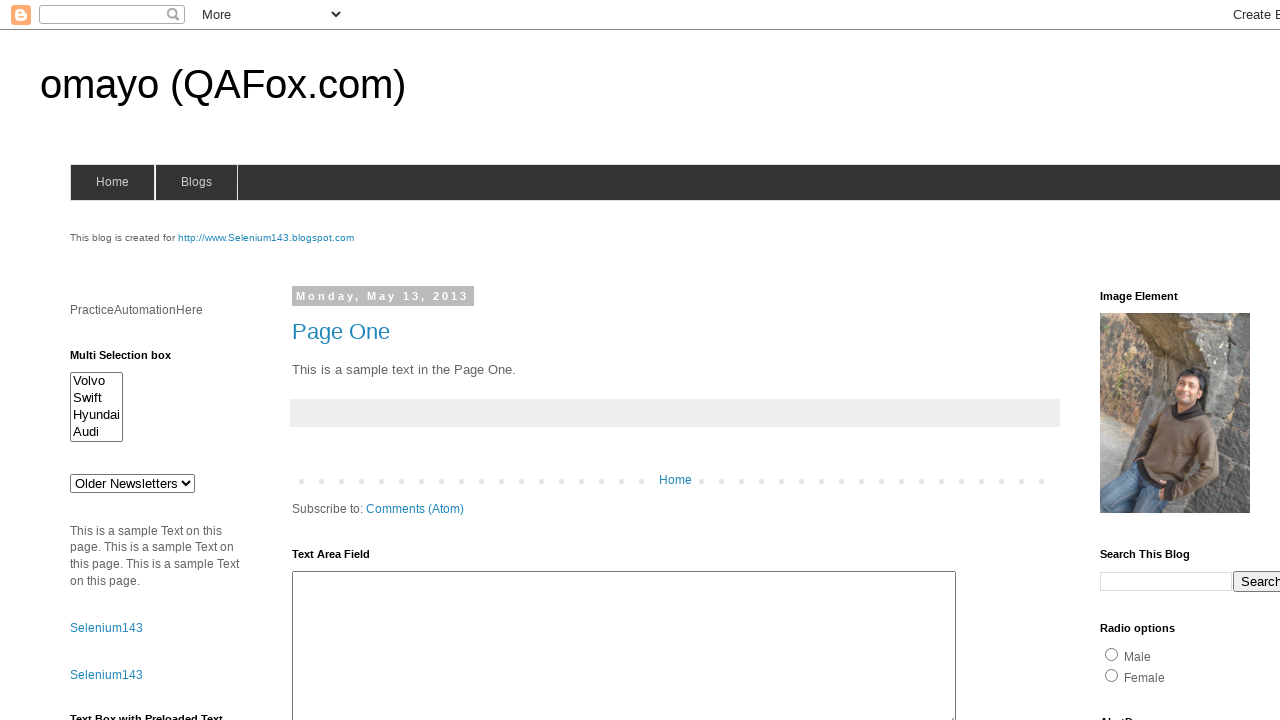

Filled username field with 'Ofra' on input[name='userid']
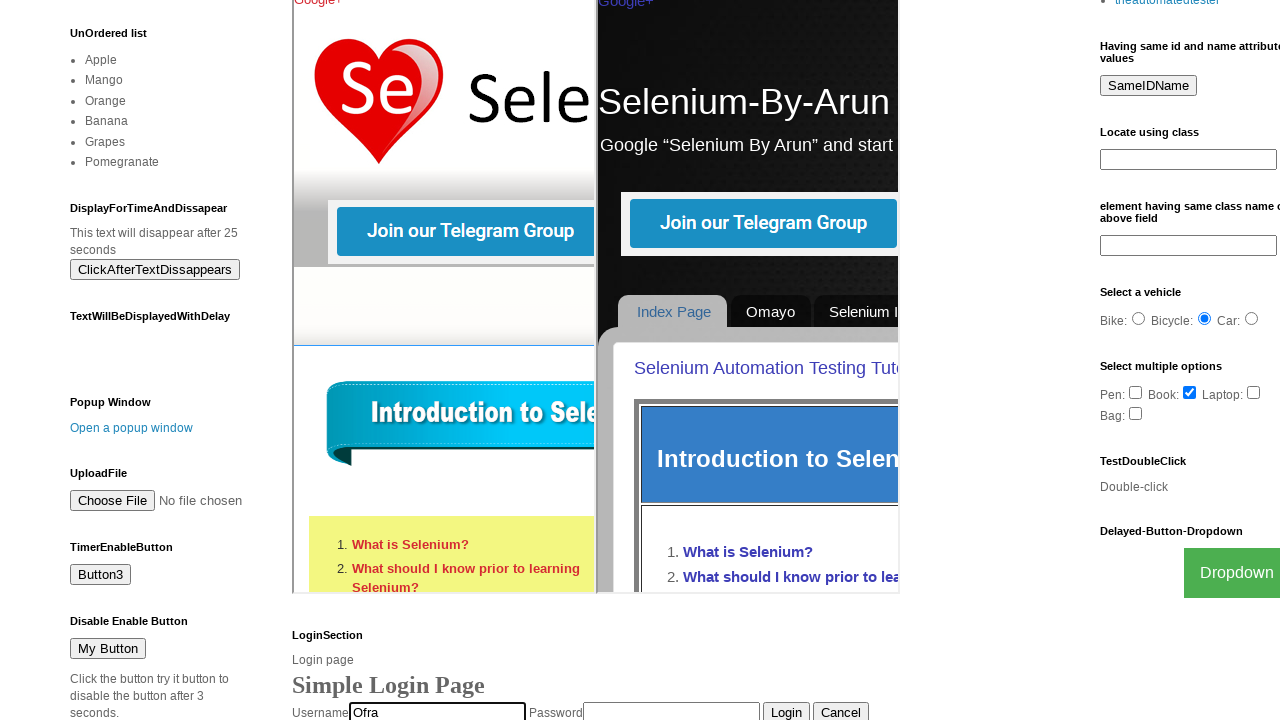

Filled password field with '1234' on input[name='pswrd']
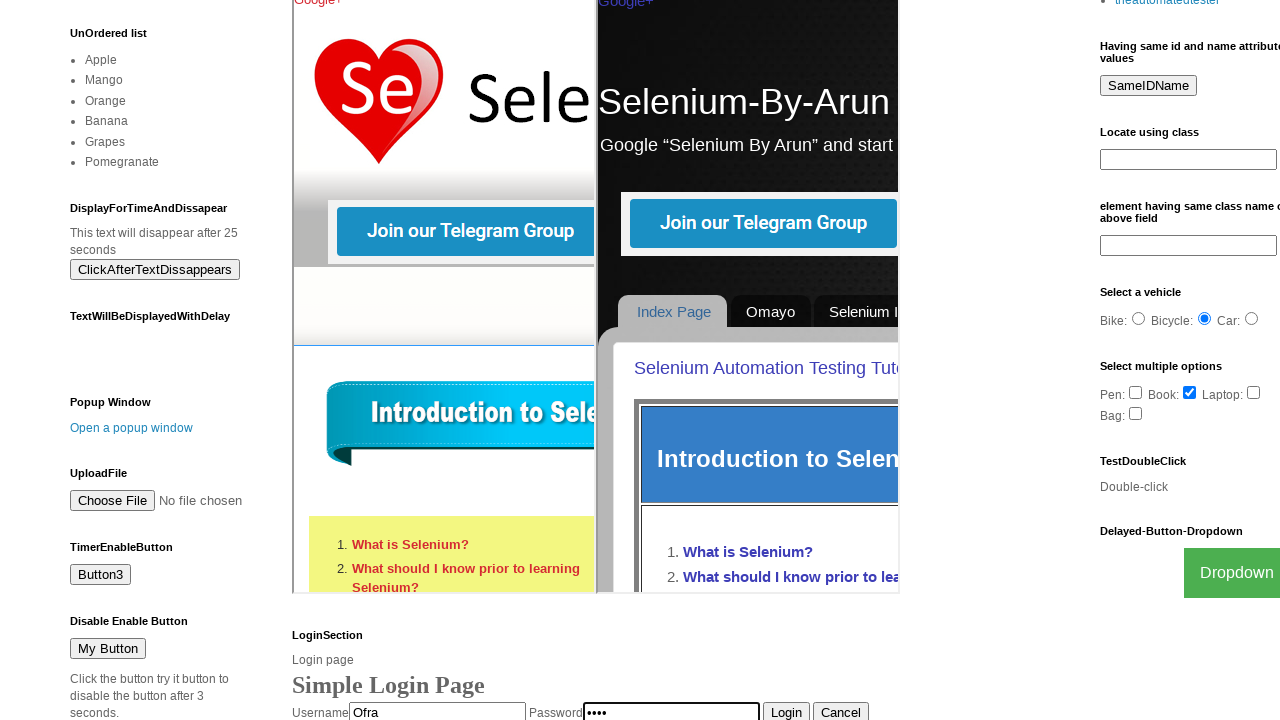

Clicked form submit button at (786, 710) on xpath=//*[@id="HTML42"]/div[1]/form/input[3]
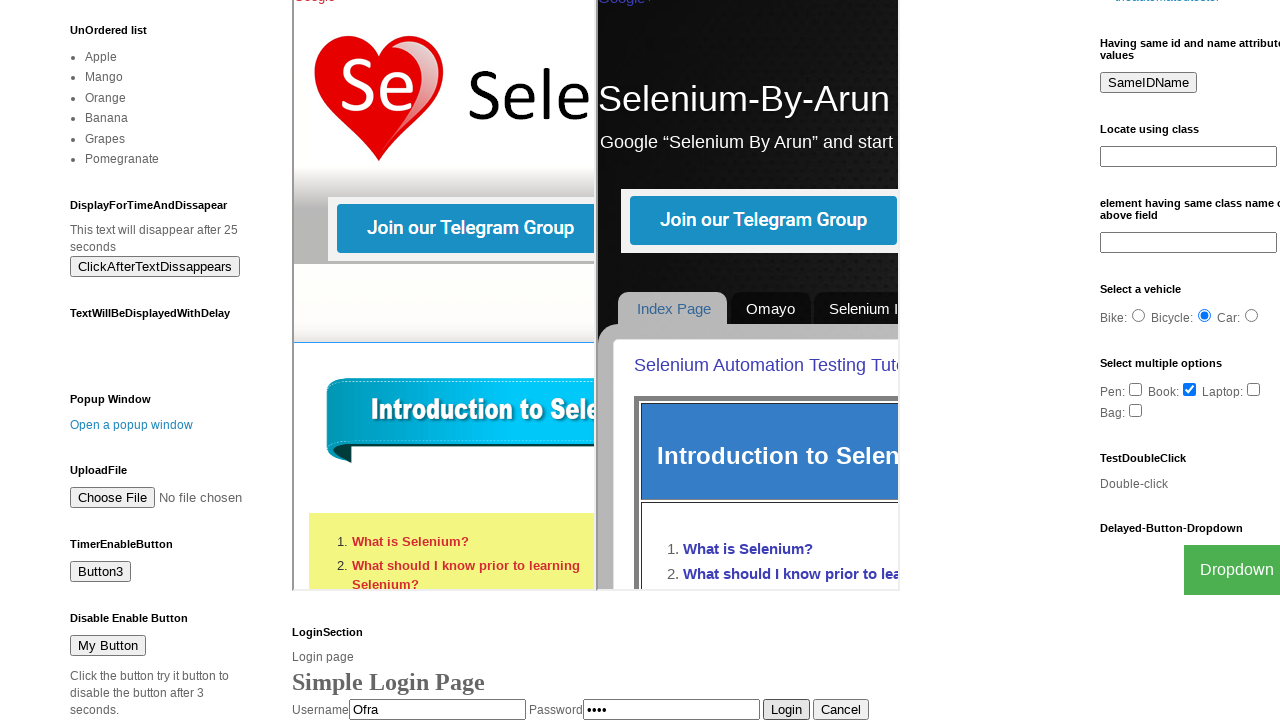

Set up alert dialog handler to accept alerts
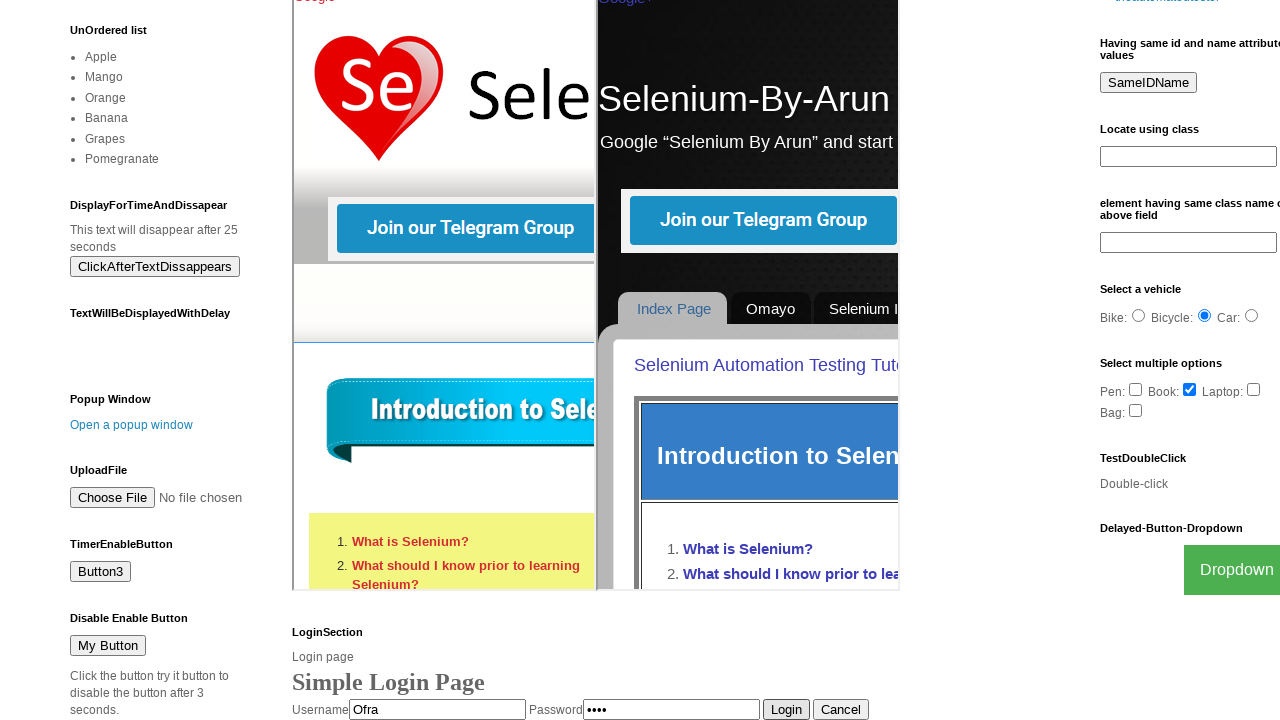

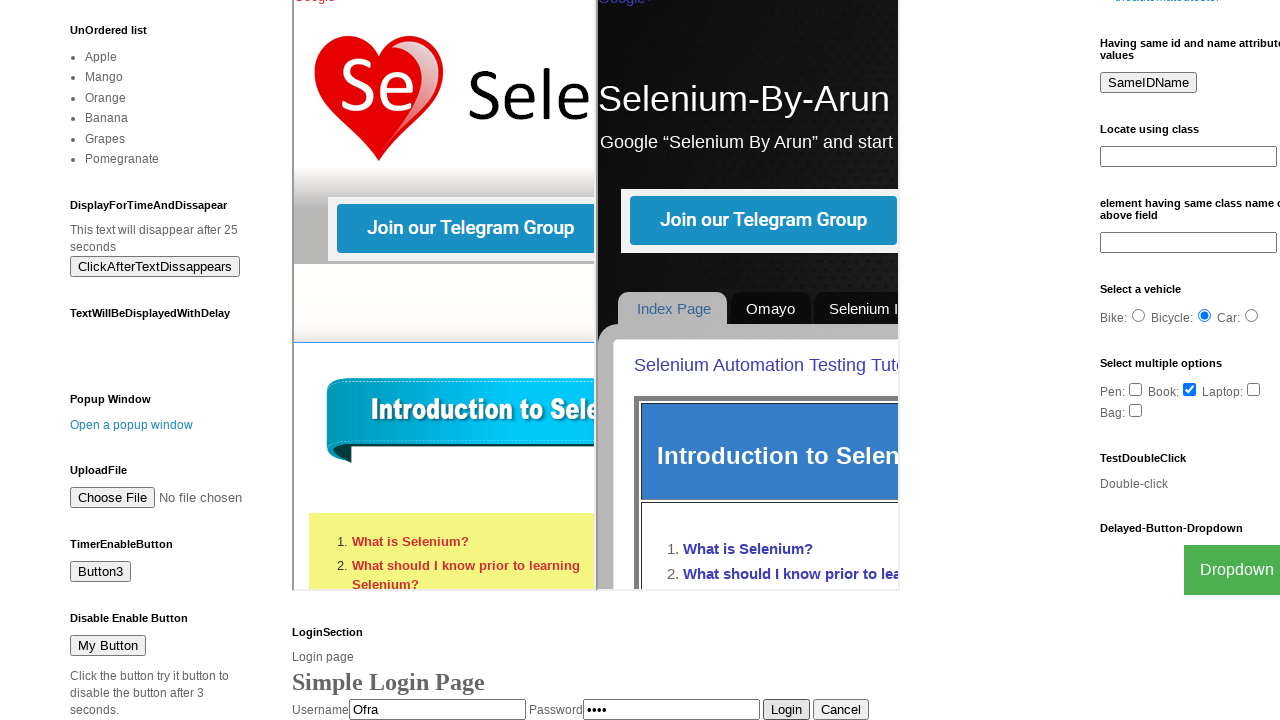